Tests that clicking the "Browse Languages" menu navigates to the category page and displays "Category A" as the default heading.

Starting URL: https://www.99-bottles-of-beer.net/

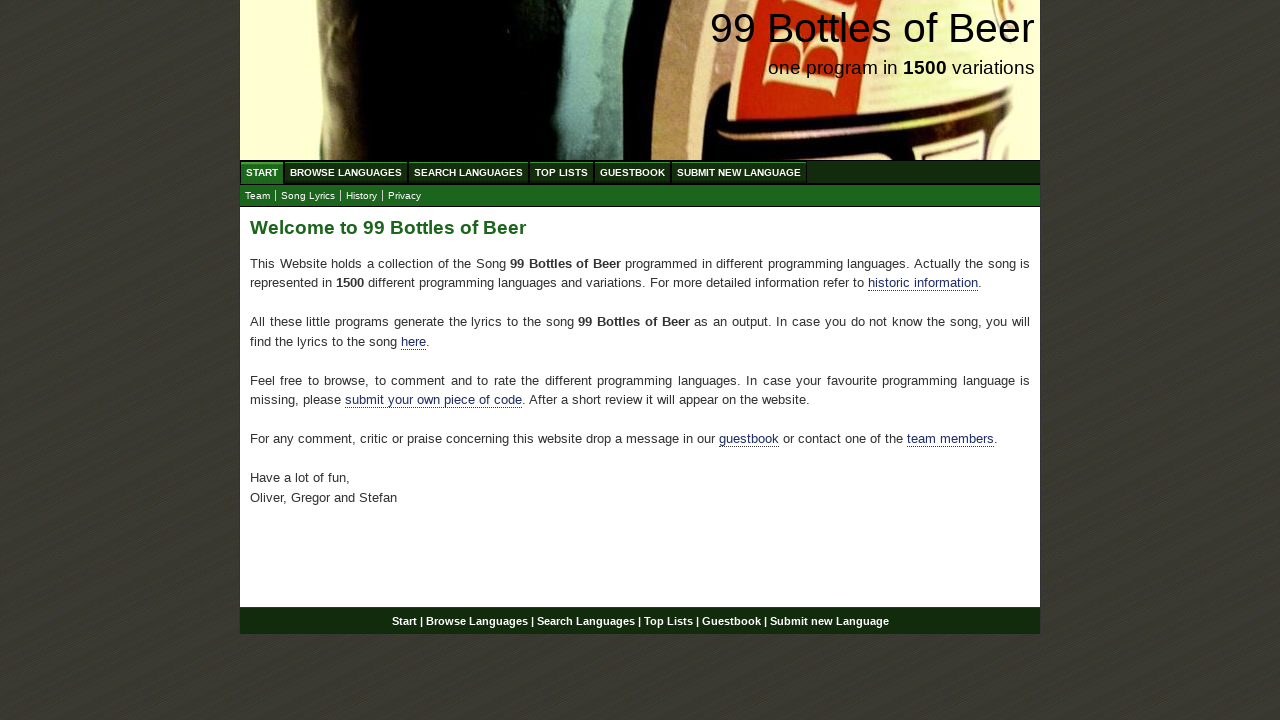

Clicked 'Browse Languages' menu item at (346, 172) on xpath=//ul[@id='menu']//a[@href='/abc.html']
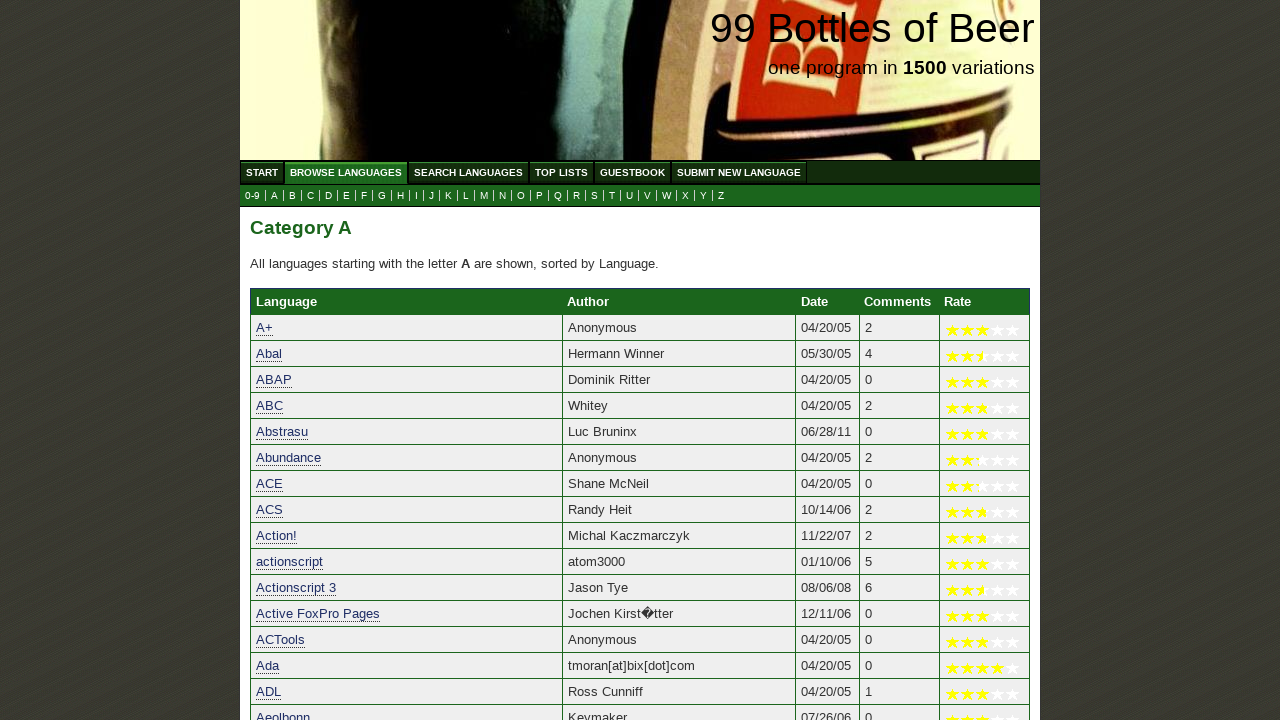

Category heading loaded on page
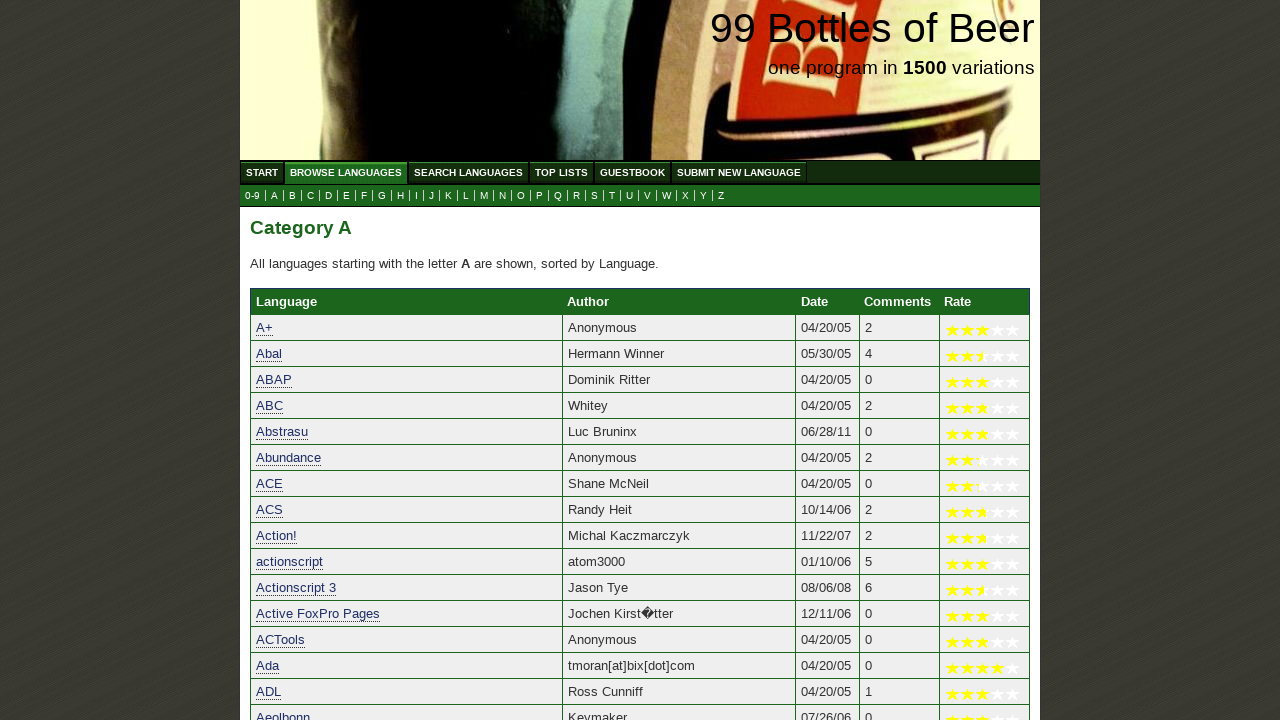

Located category heading element
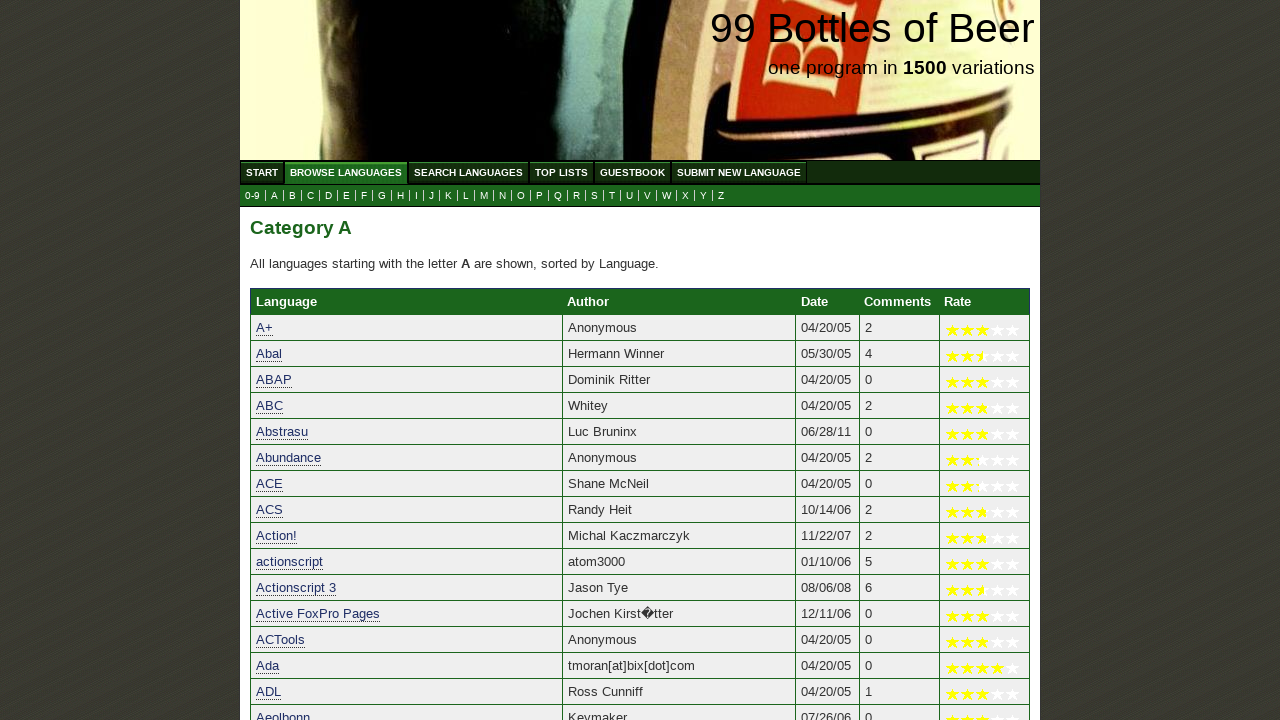

Verified heading text is 'Category A'
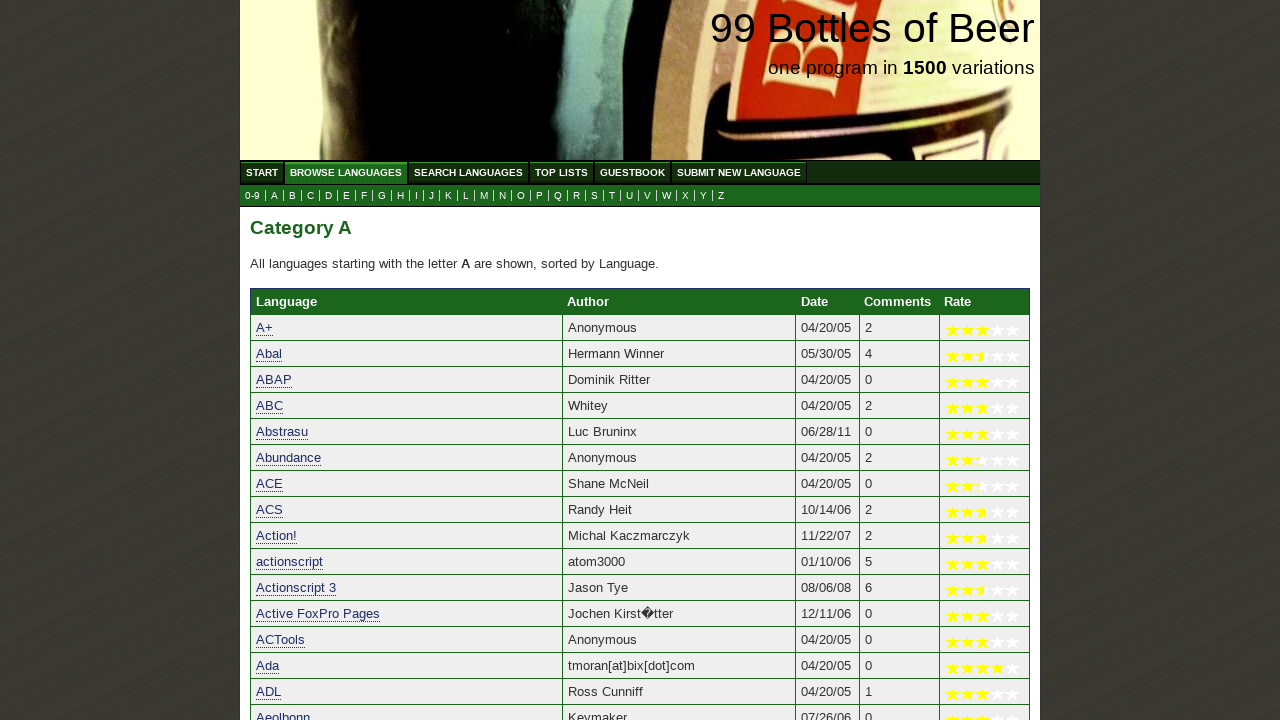

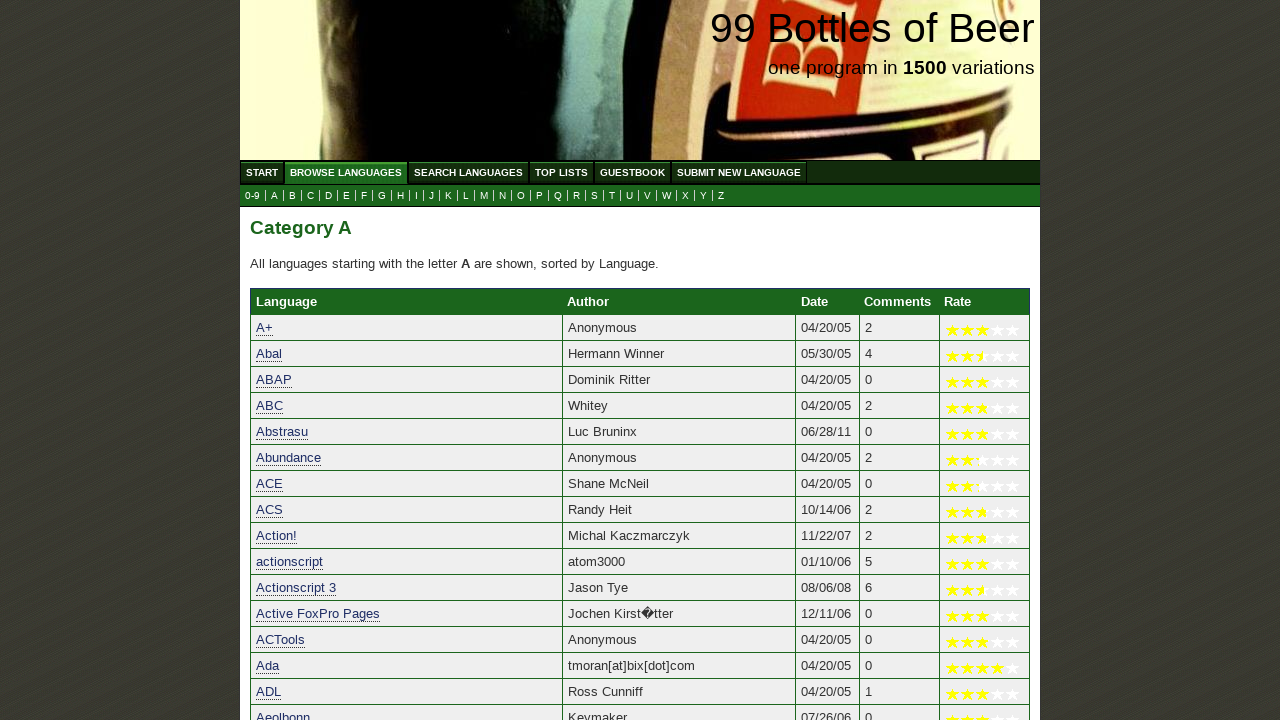